Uploads a PDF file to papertohtml.org for conversion and waits for the conversion process to complete

Starting URL: https://papertohtml.org/

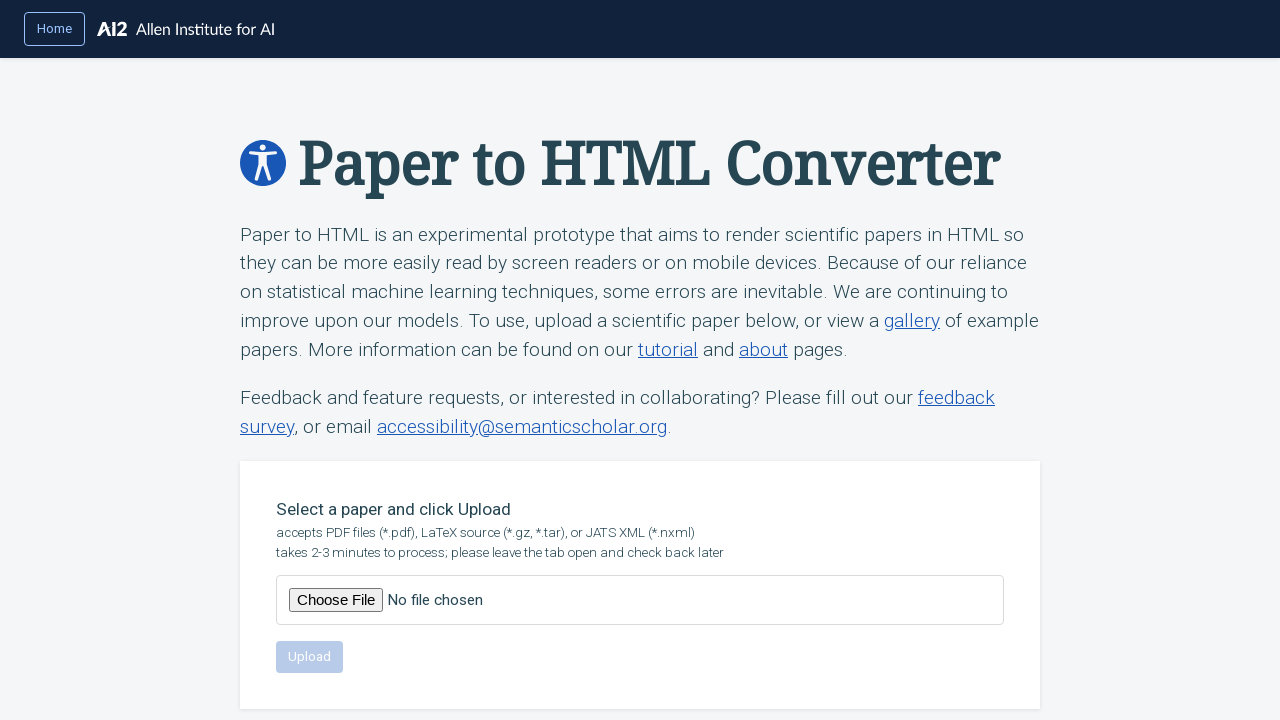

Upload input field is now visible on papertohtml.org
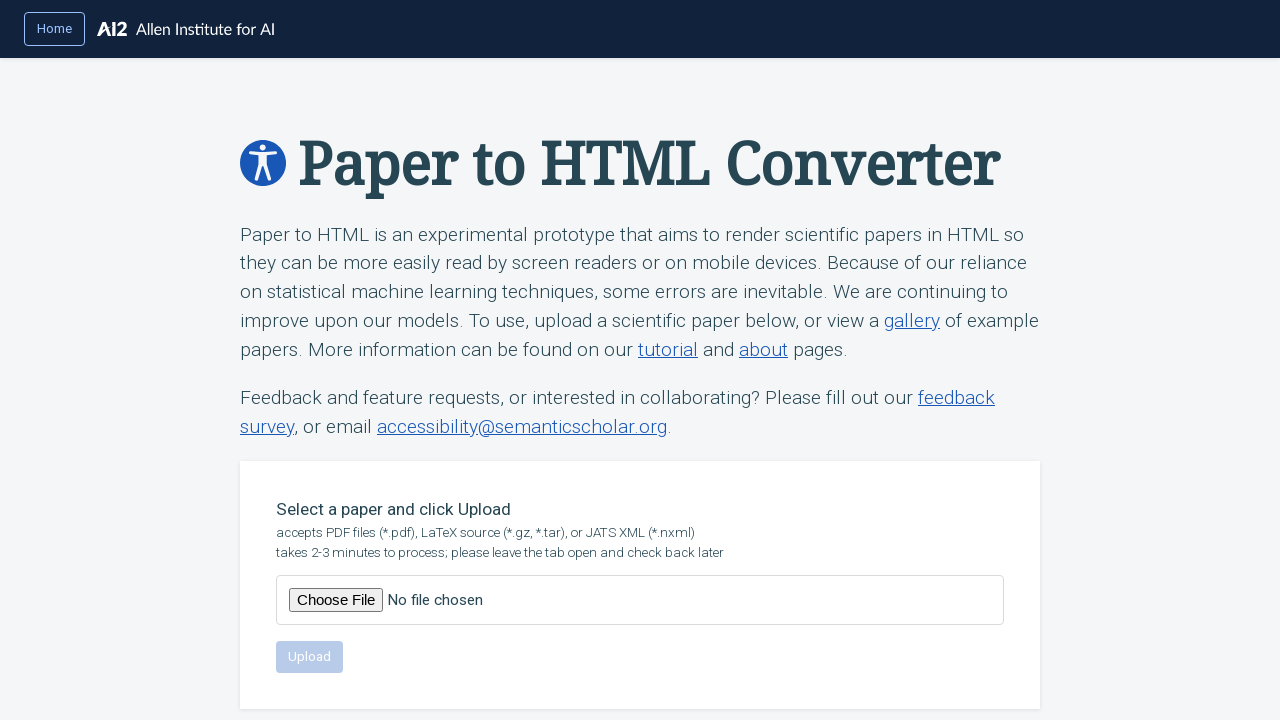

PDF file selected and set in upload input
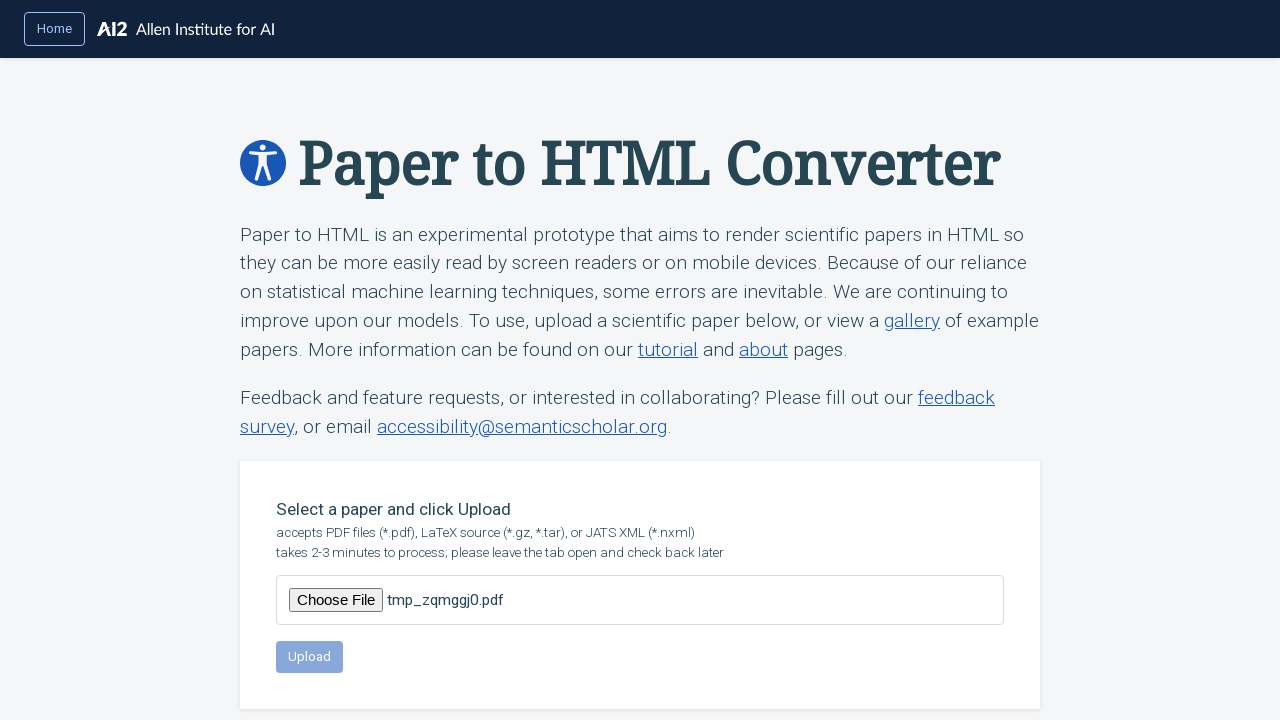

Submit button is now available
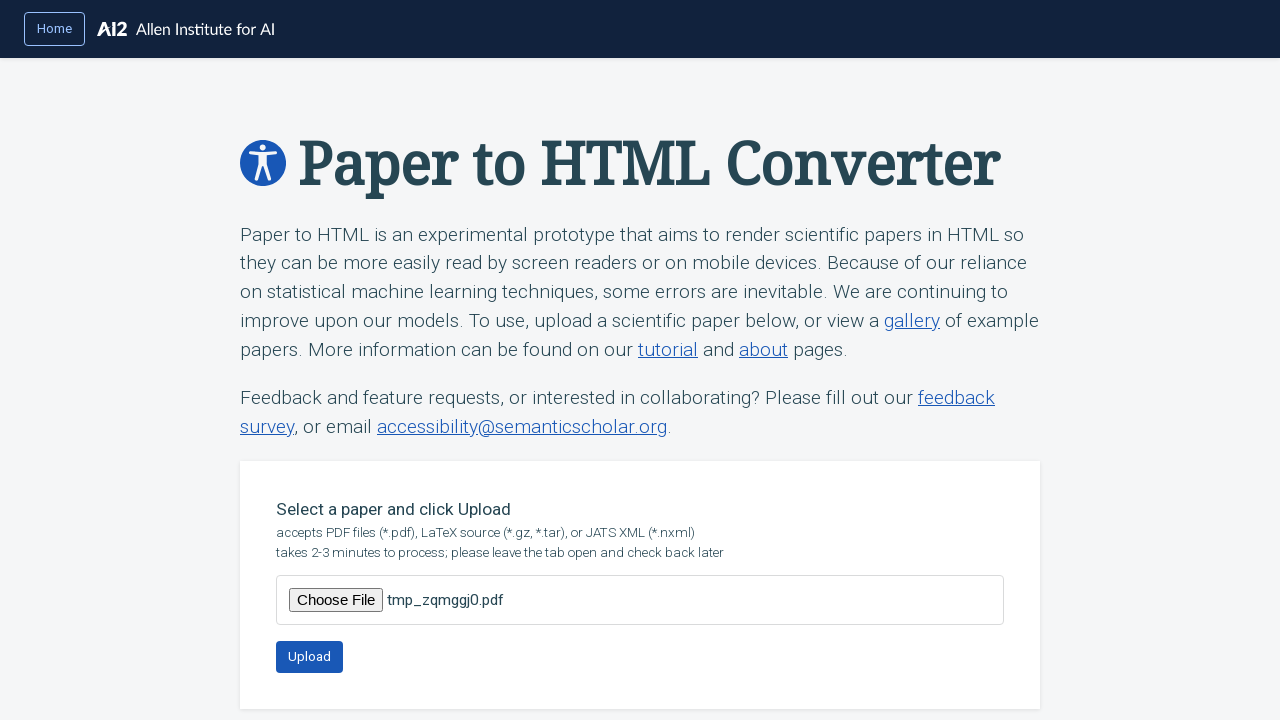

Clicked submit button to start PDF conversion at (310, 657) on button
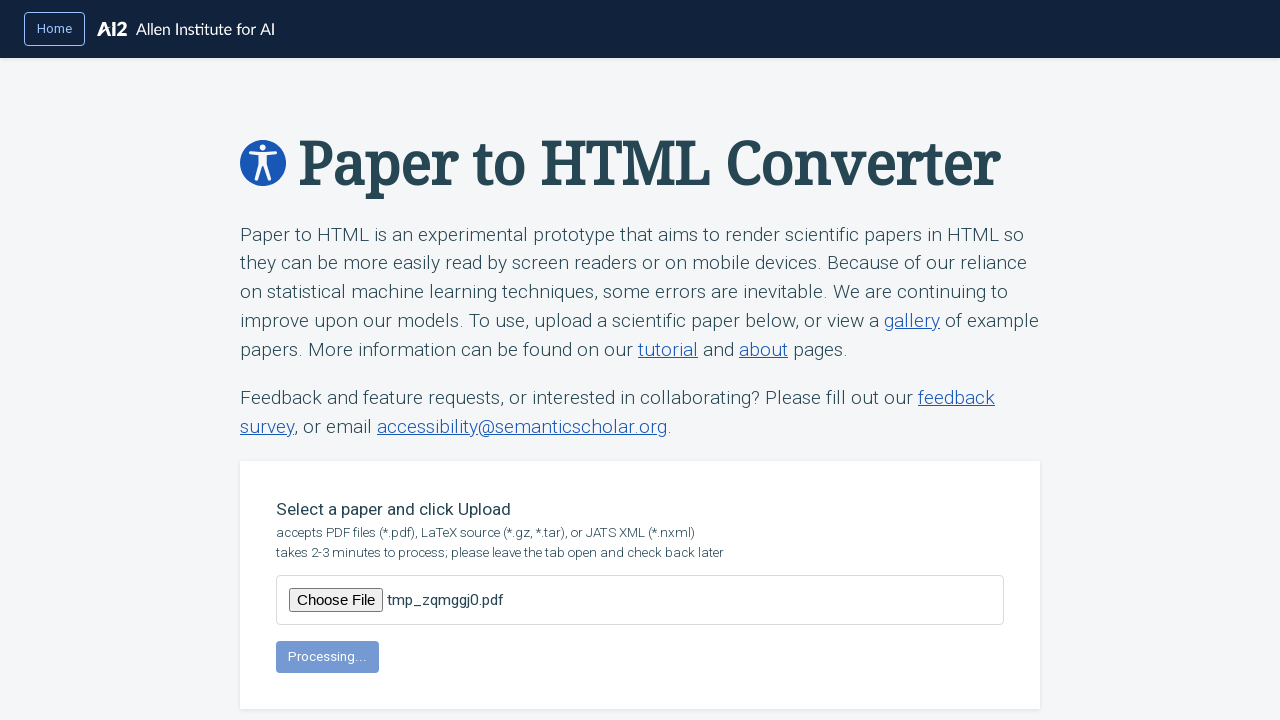

URL changed, PDF conversion process started
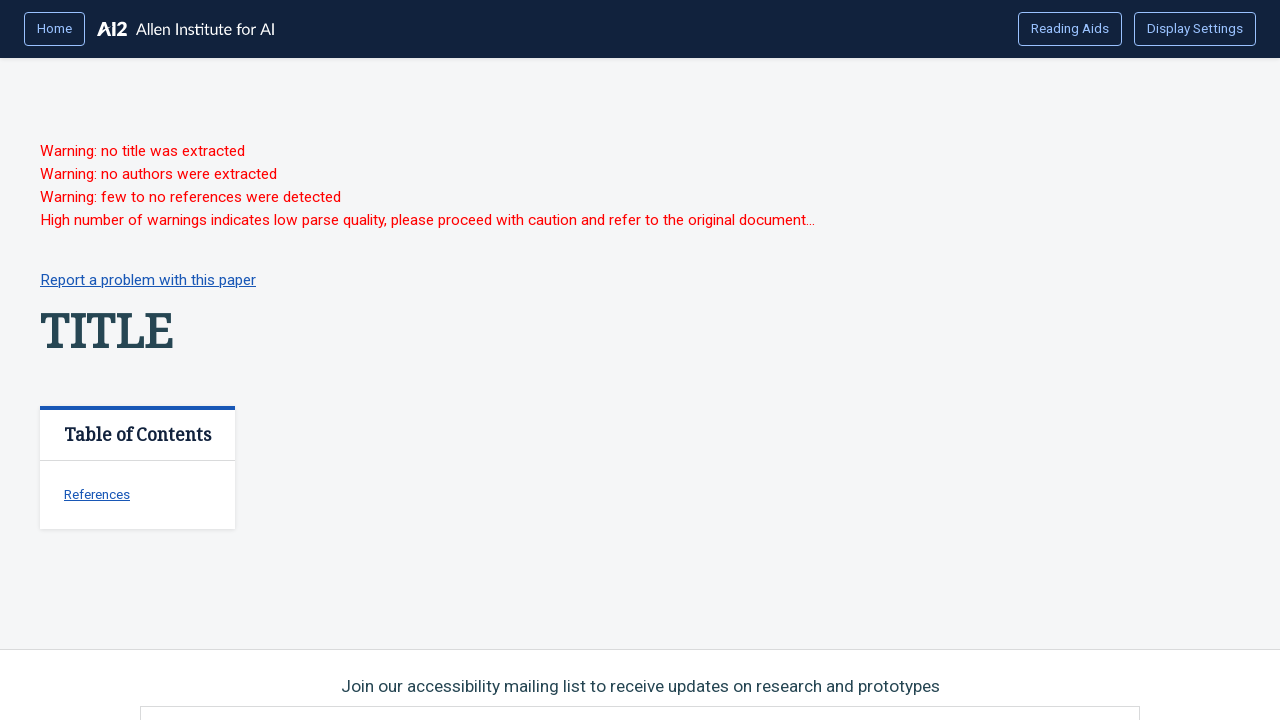

Page fully loaded, PDF conversion process completed
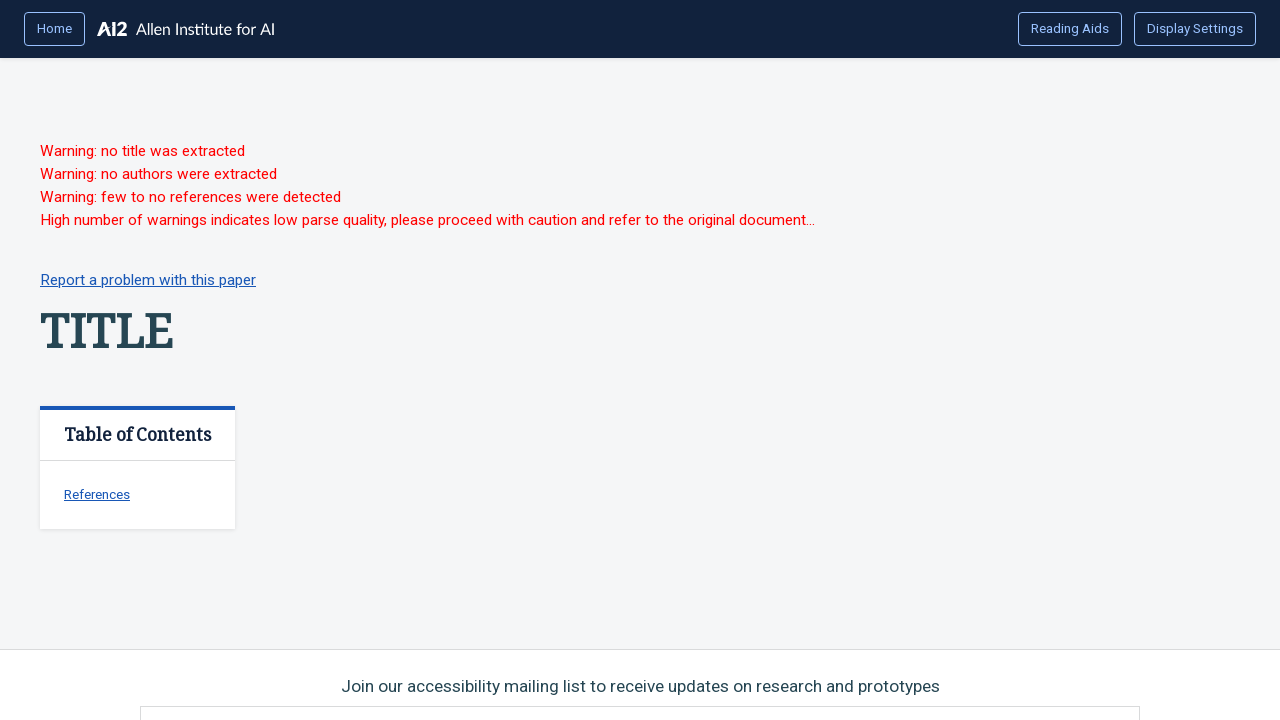

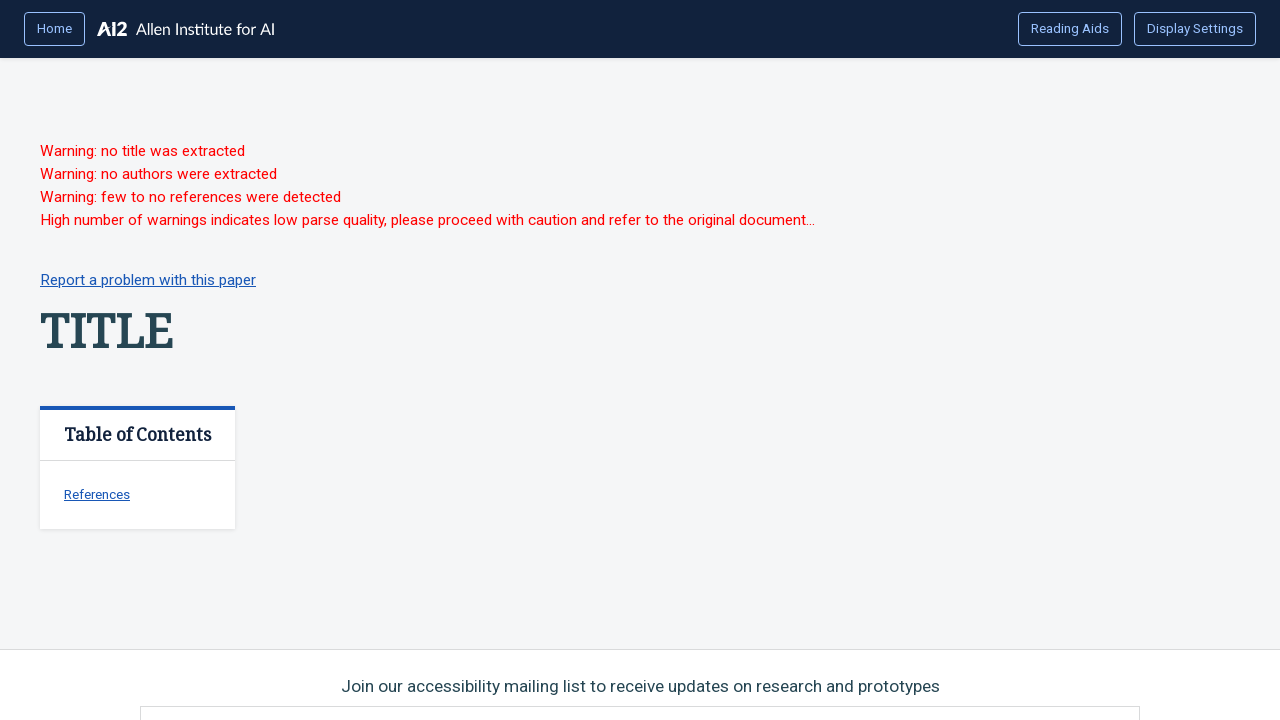